Tests multiple checkbox functionality by locating all checkboxes in a specific section, clicking each one to check them, then clicking each again to uncheck them.

Starting URL: https://vctcpune.com/selenium/practice.html

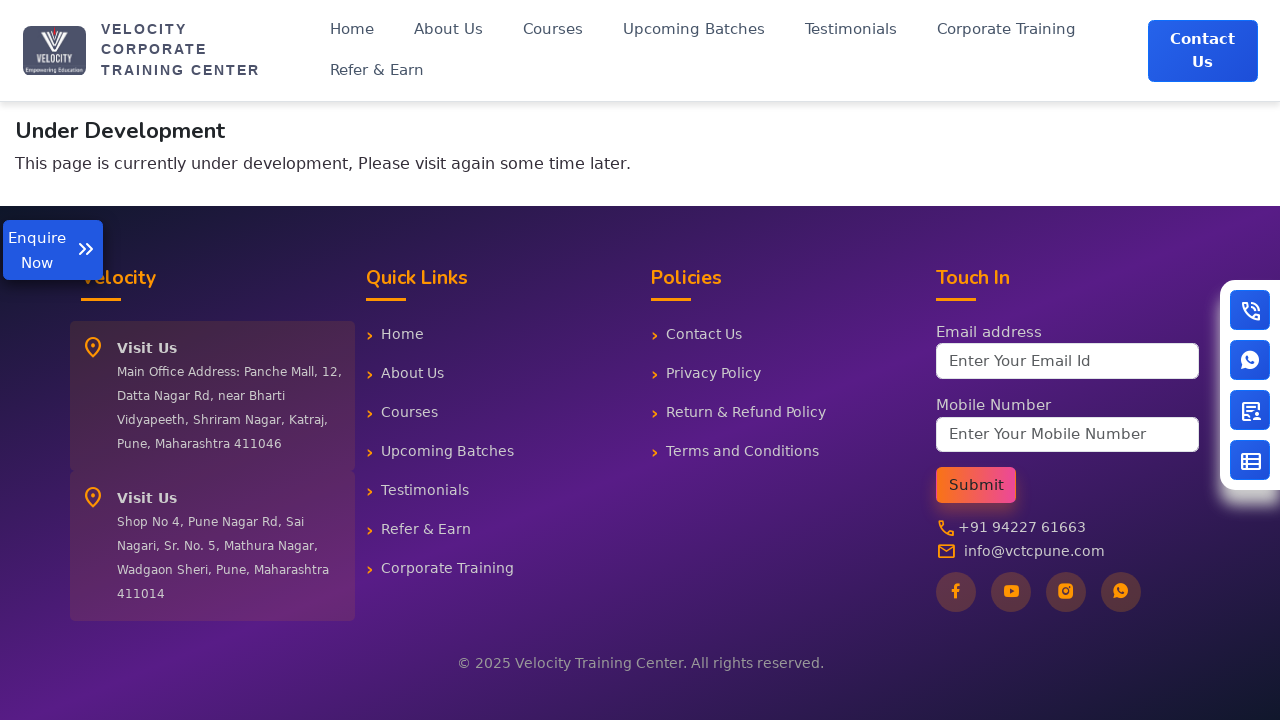

Set viewport size to 1920x1080
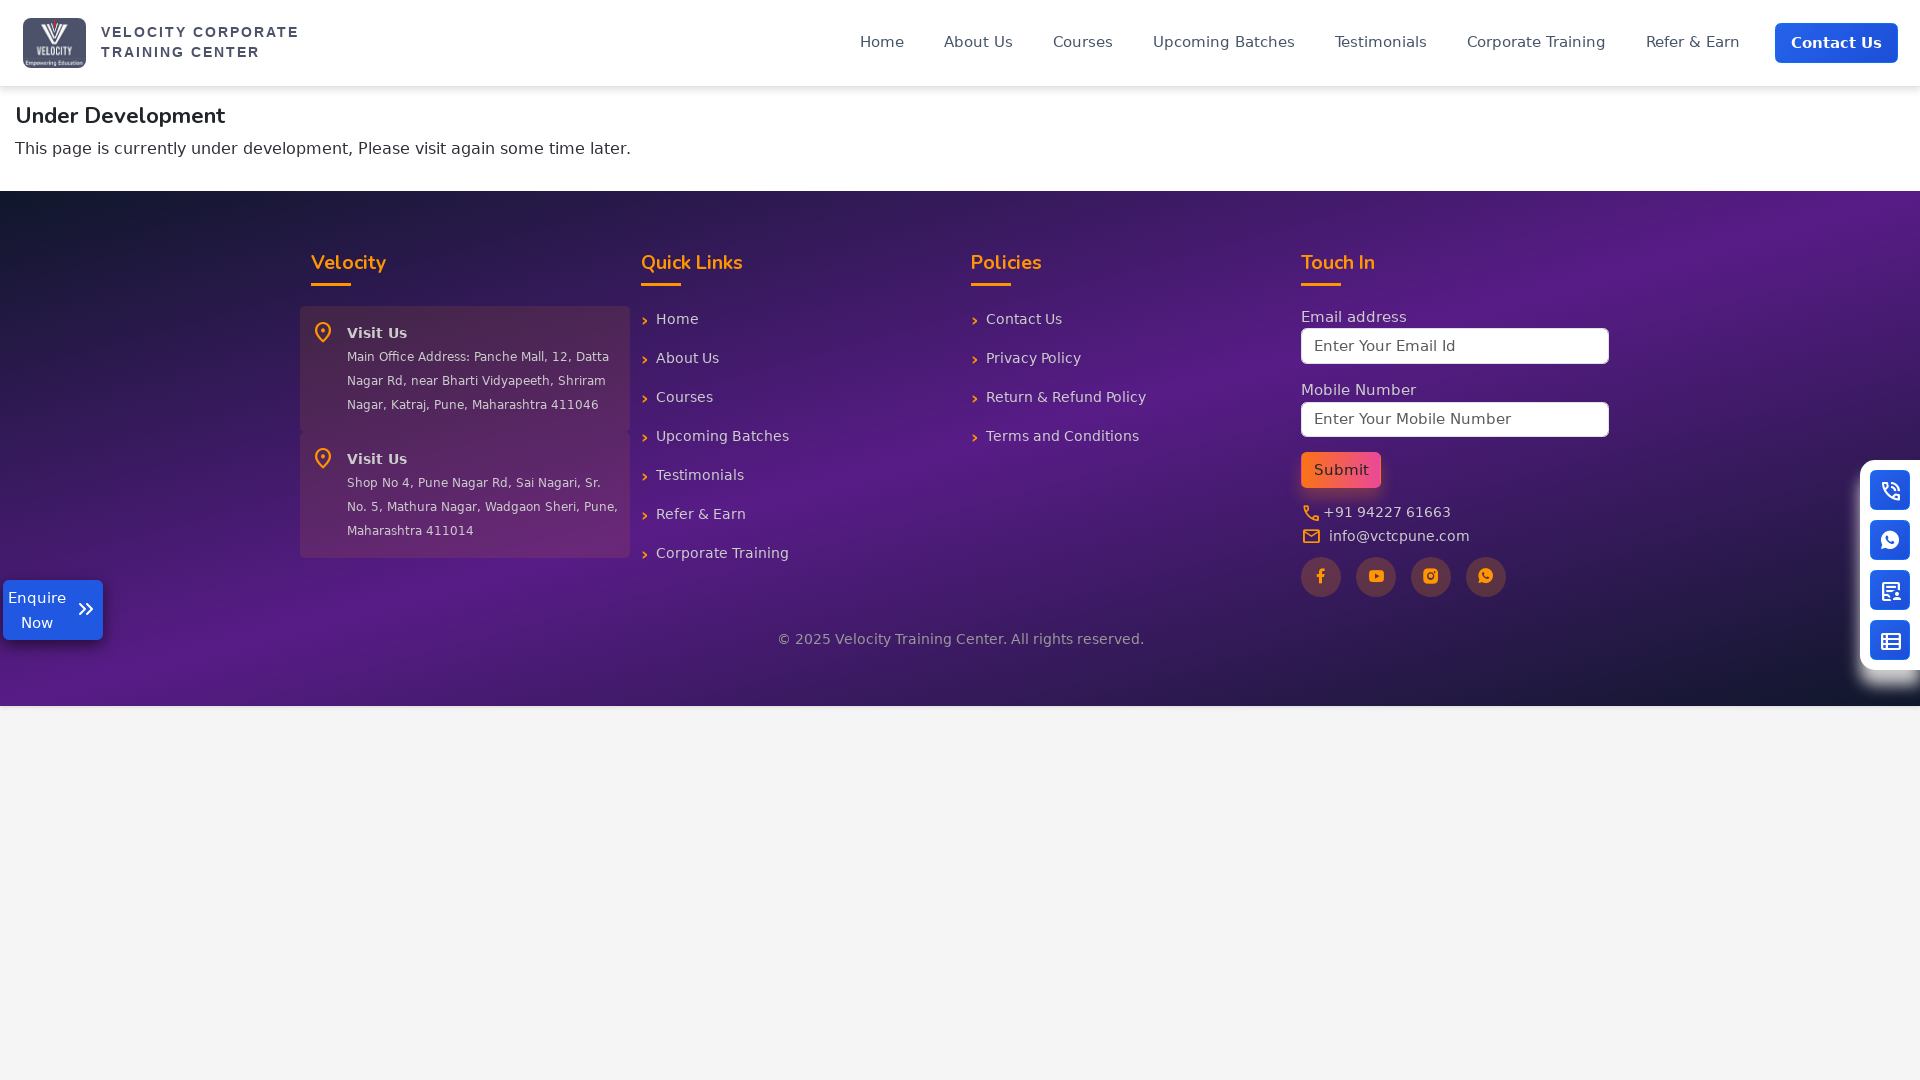

Page loaded (domcontentloaded state)
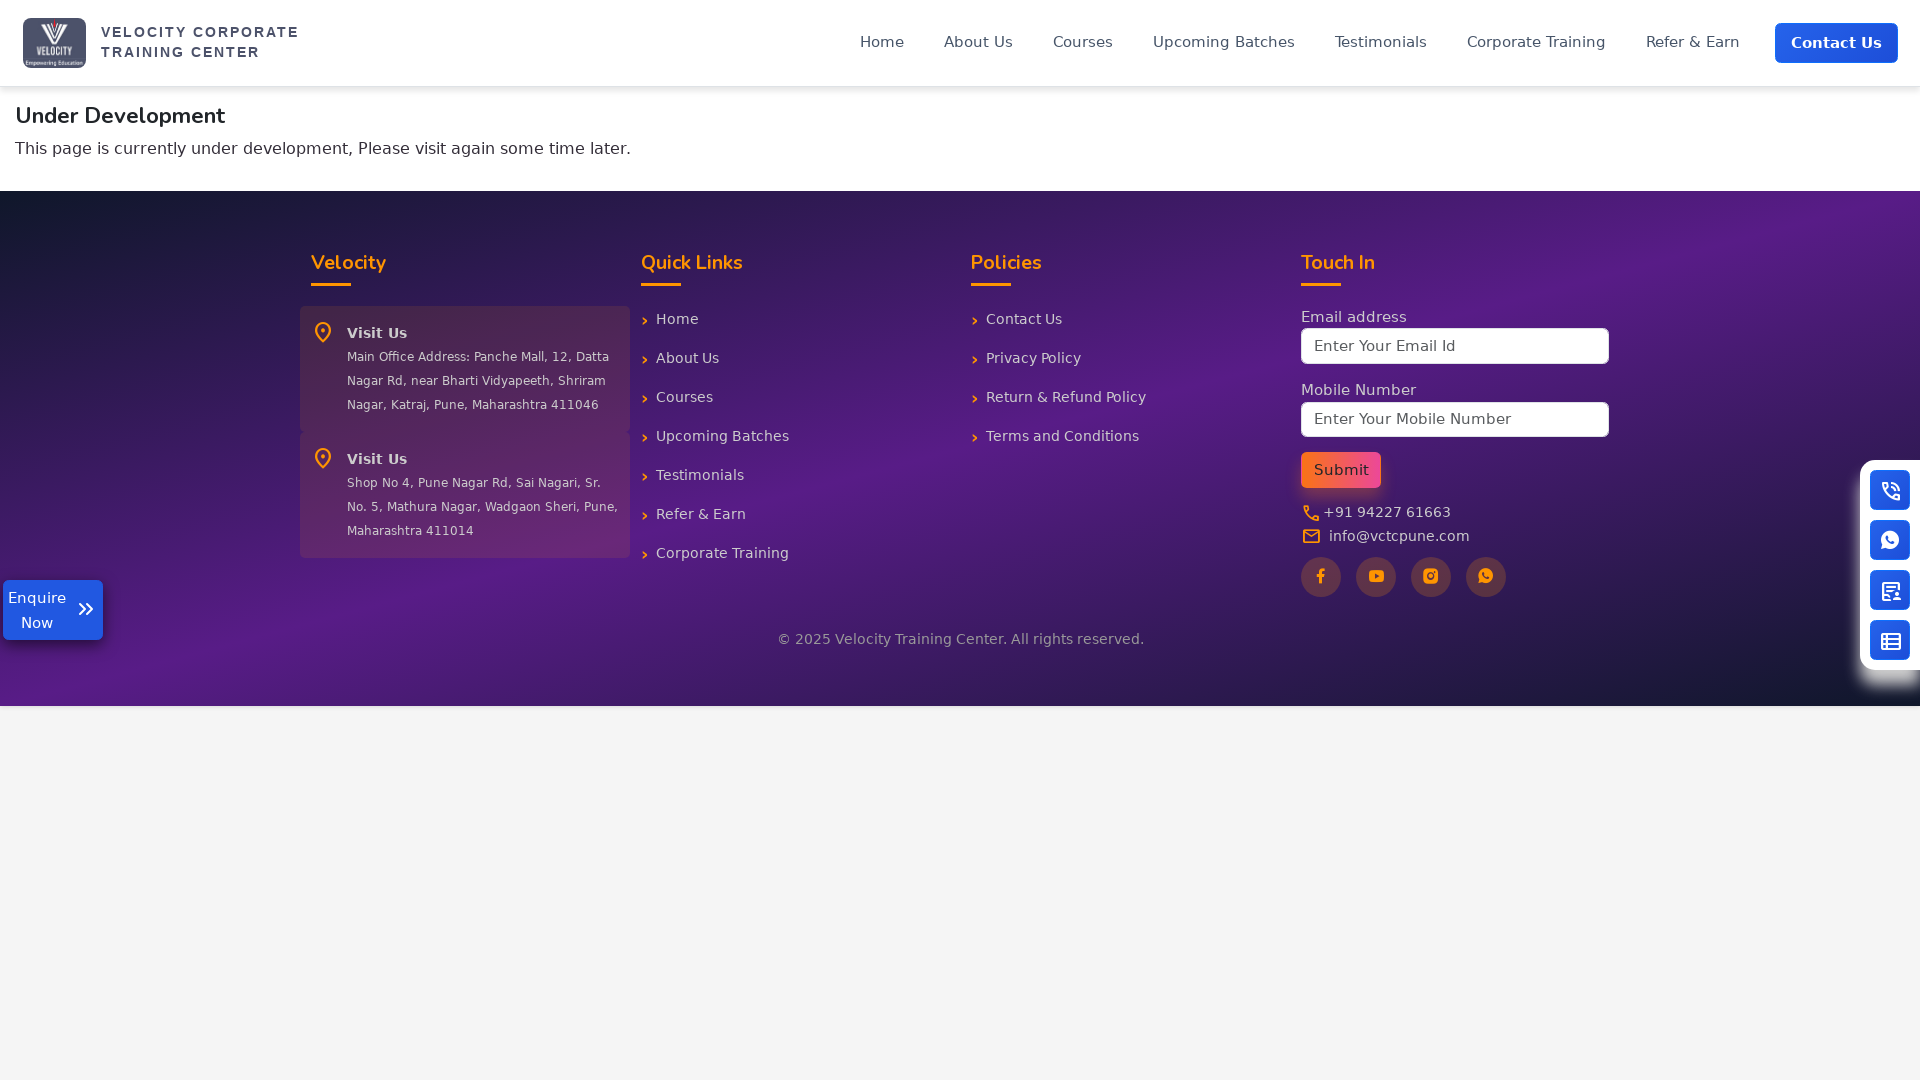

Located all checkboxes in the third extradiv section
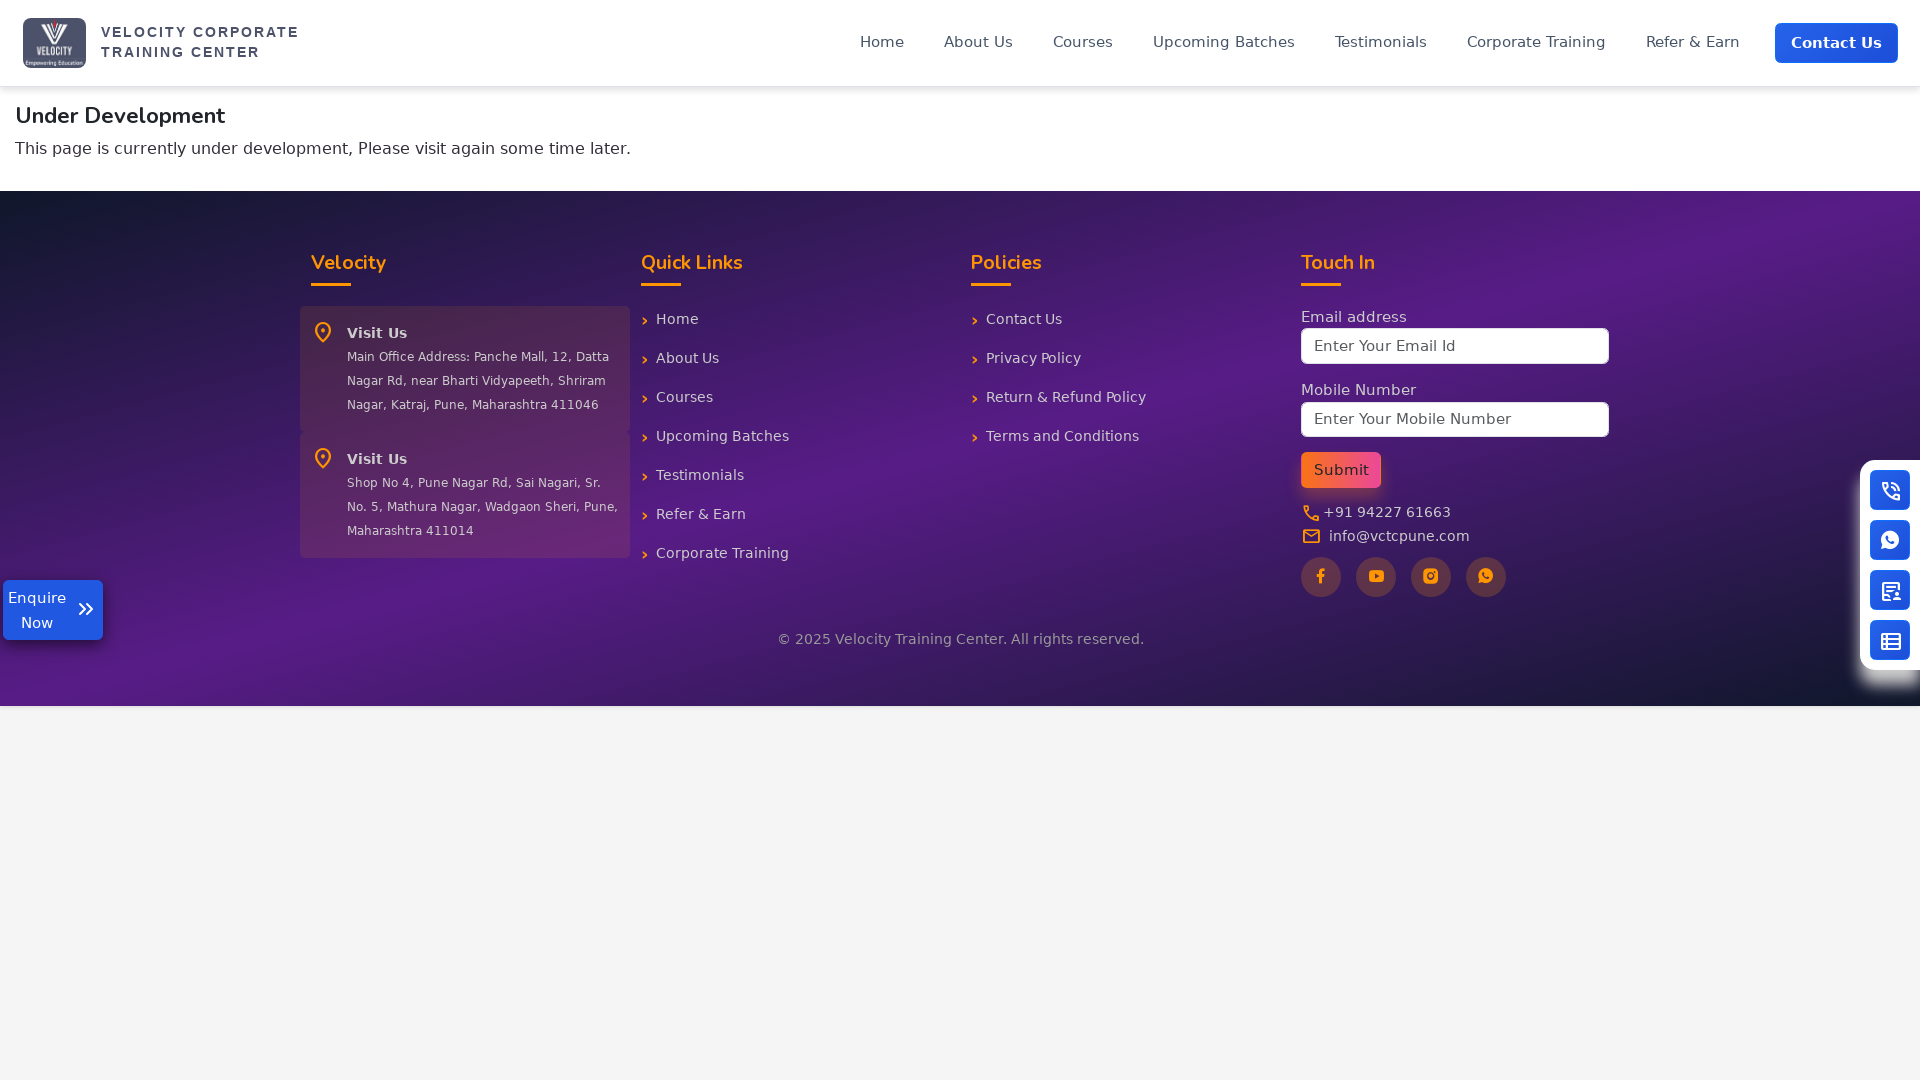

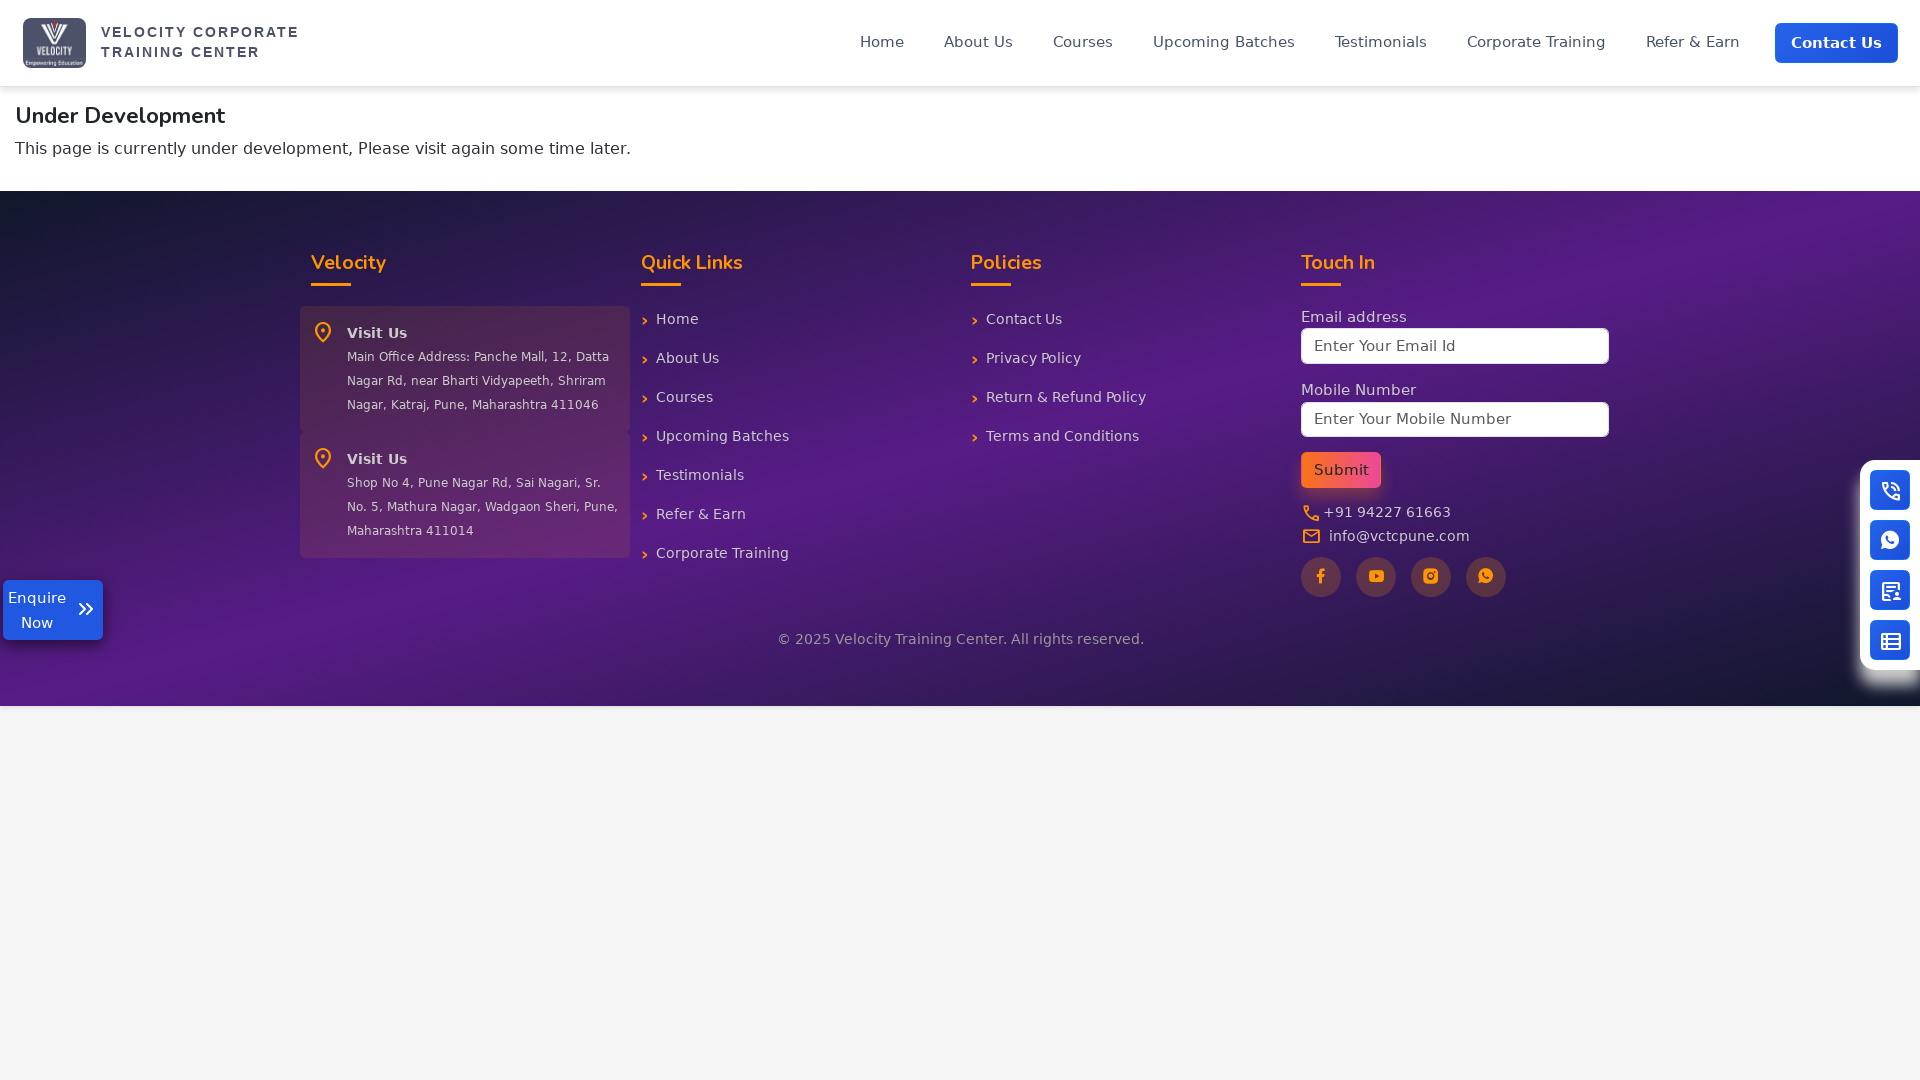